Navigates to a test automation practice blog and clicks on a specific input element on the page, likely a checkbox or radio button based on the XPath structure.

Starting URL: https://testautomationpractice.blogspot.com/

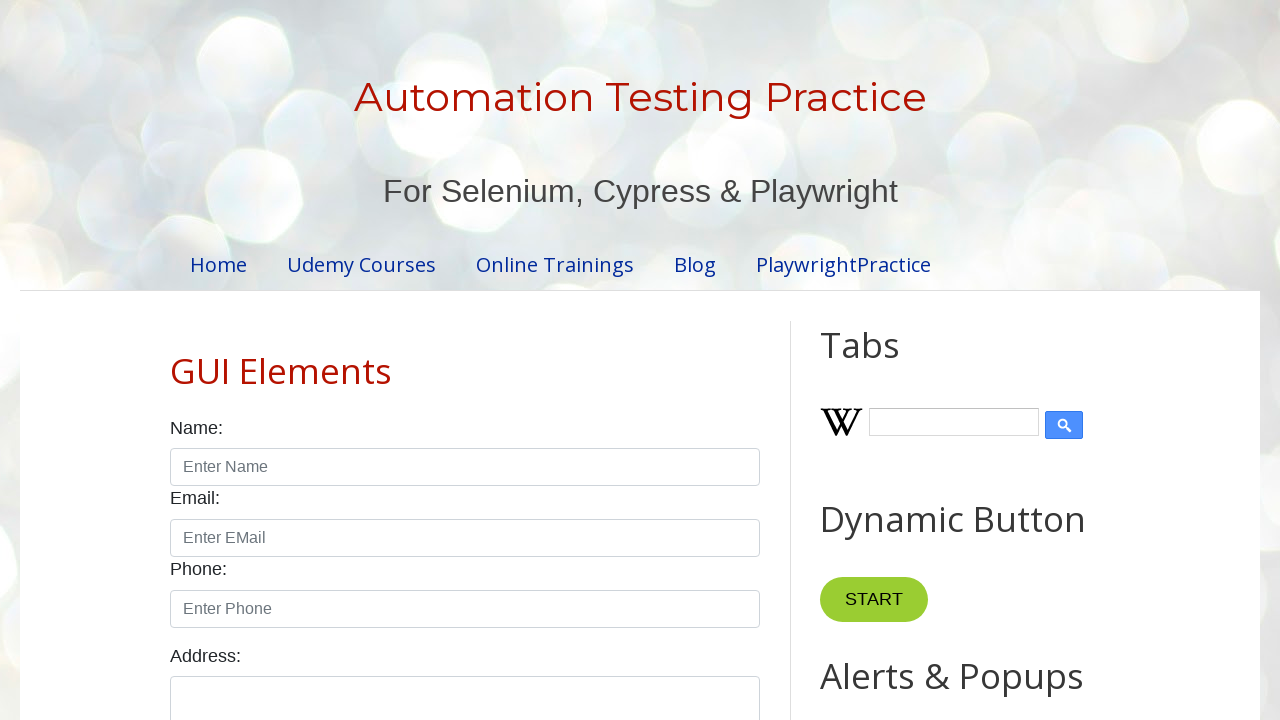

Clicked on input element (checkbox or radio button) in the form section at (604, 360) on xpath=/html/body/div[4]/div[2]/div[2]/div[2]/div[2]/div[2]/div[2]/div/div[4]/div
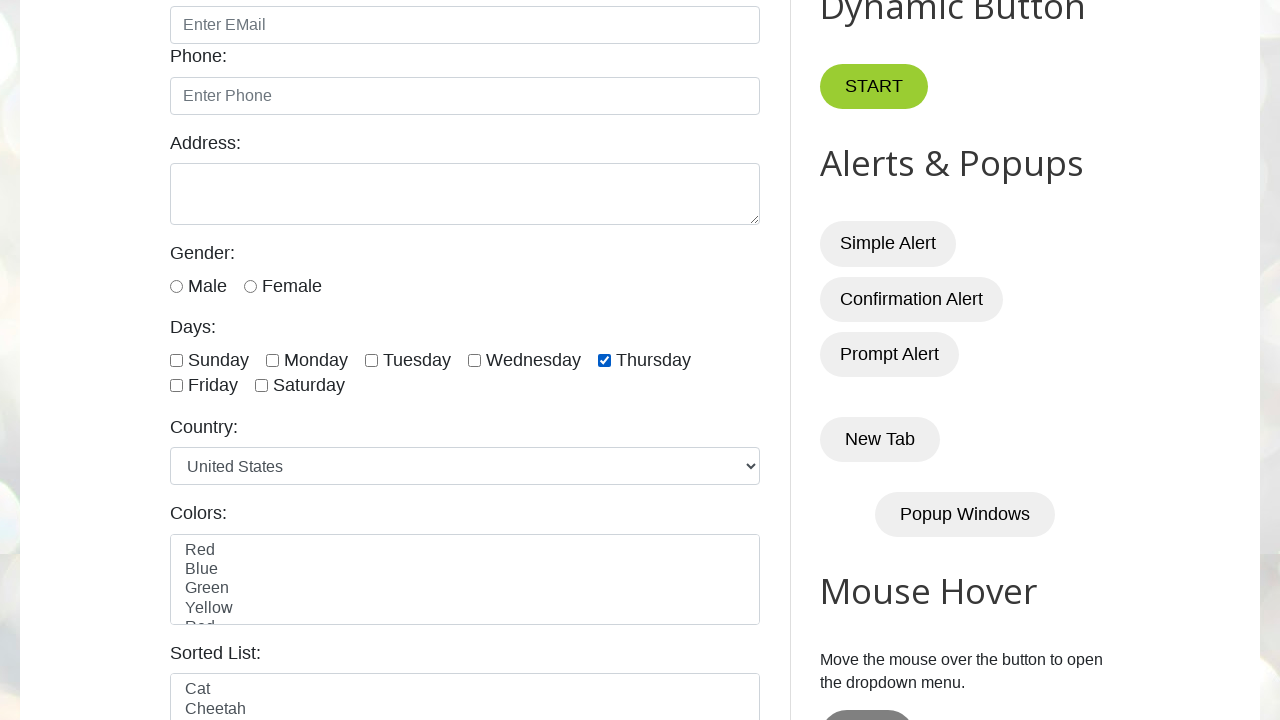

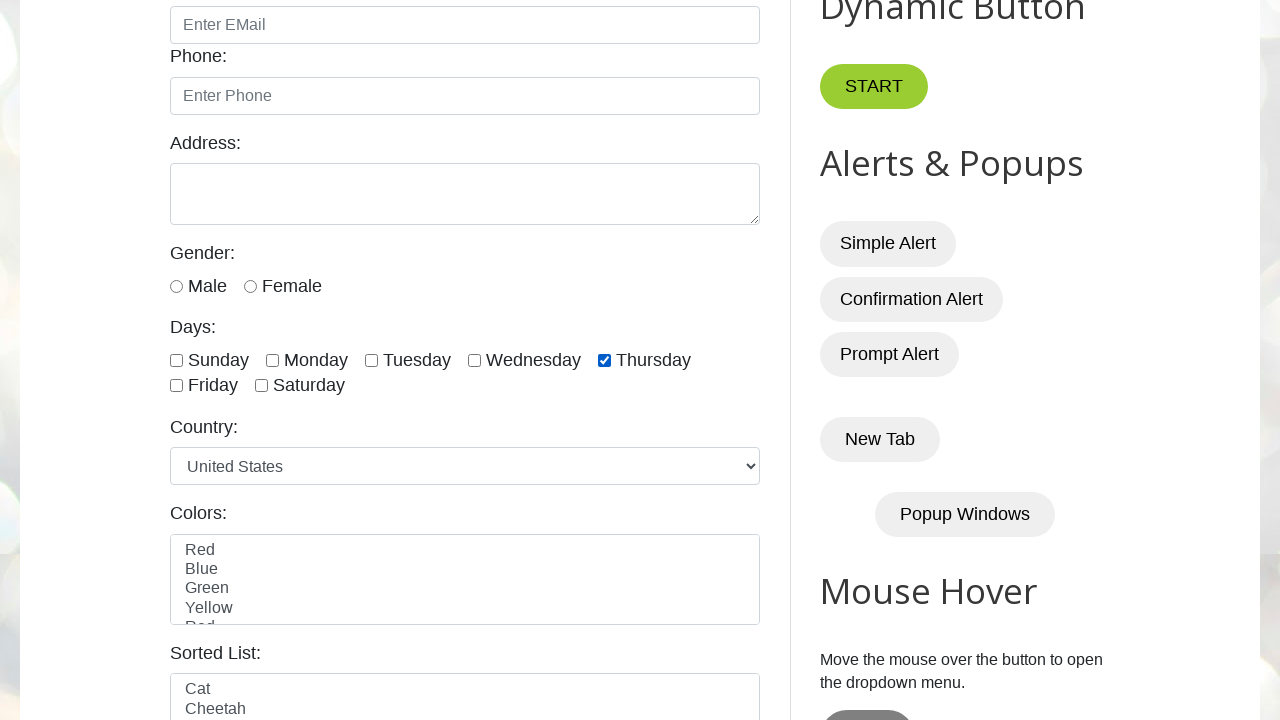